Tests JavaScript alert by clicking the JS Alert button, accepting the alert, and verifying the result message shows the action was performed

Starting URL: https://the-internet.herokuapp.com/javascript_alerts

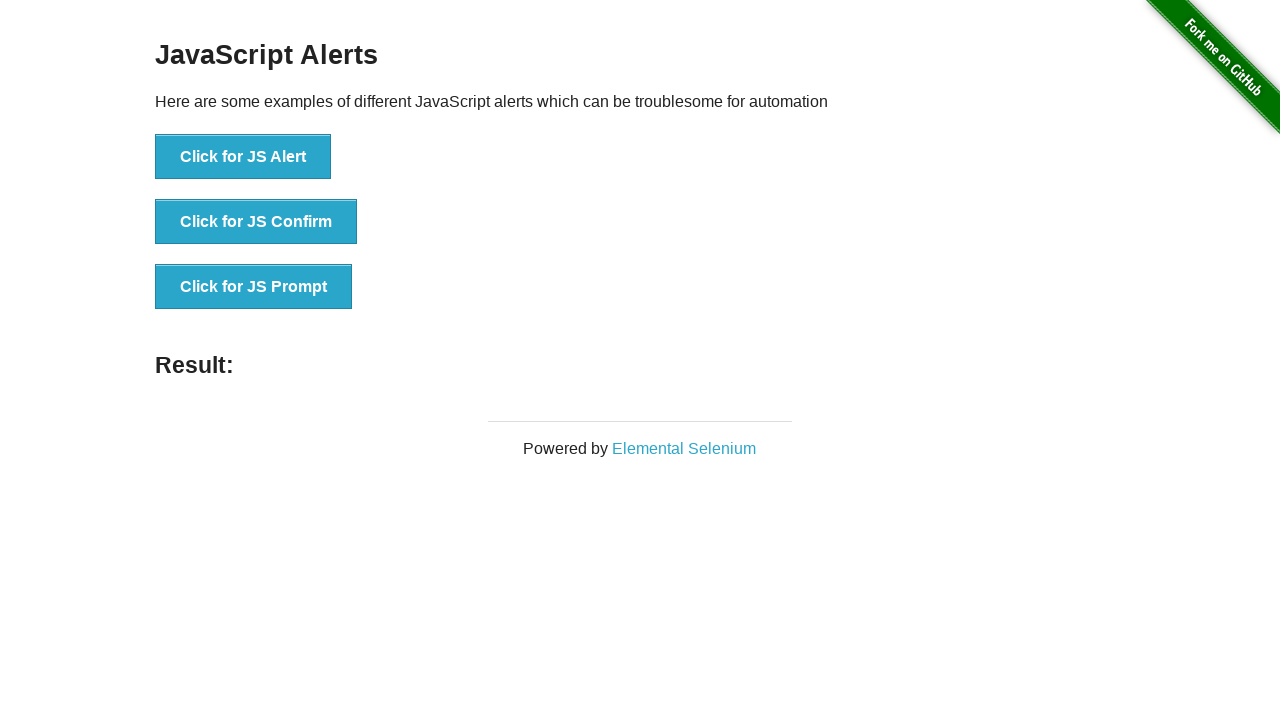

Clicked the JS Alert button at (243, 157) on button[onclick*='jsAlert']
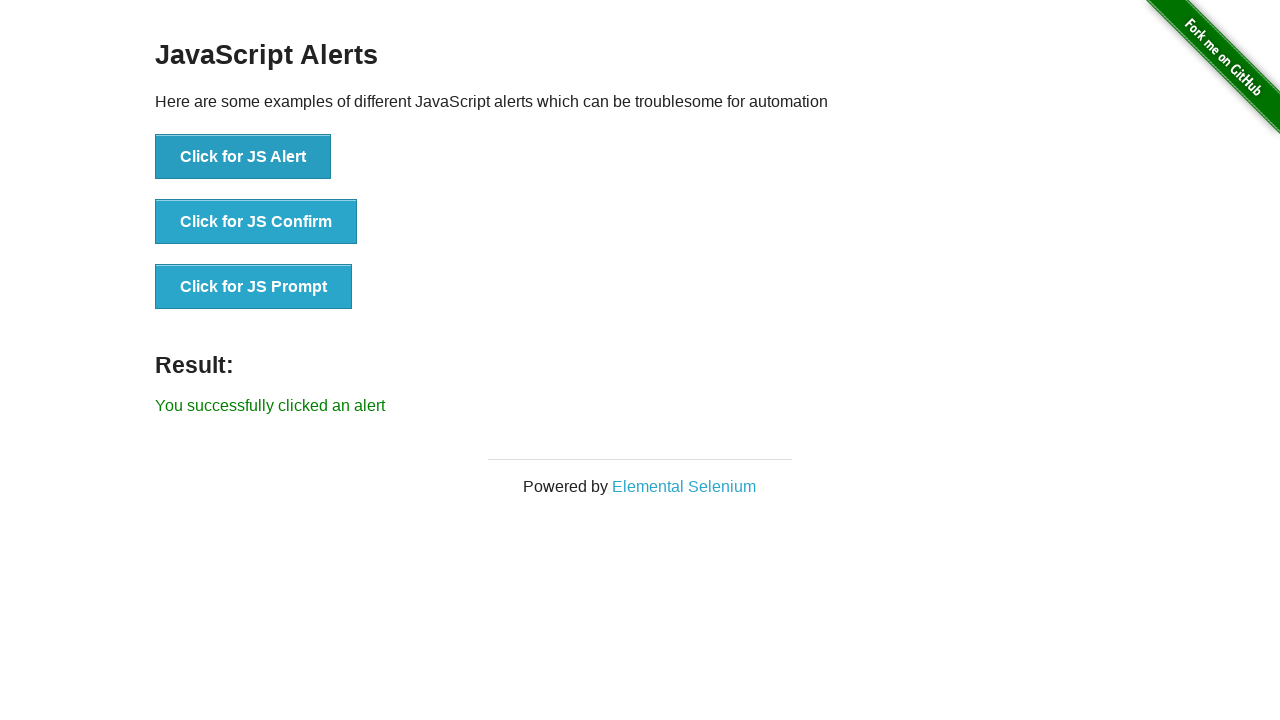

Set up dialog handler to accept the alert
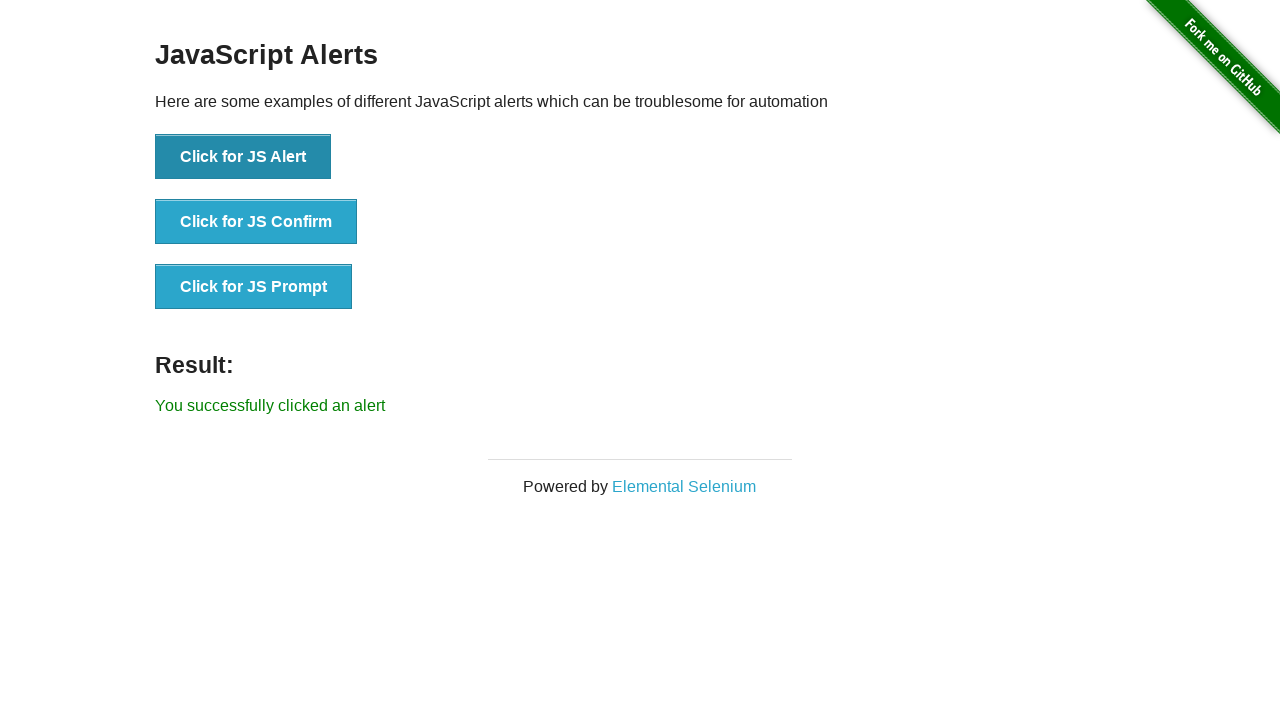

Result message appeared after accepting the alert
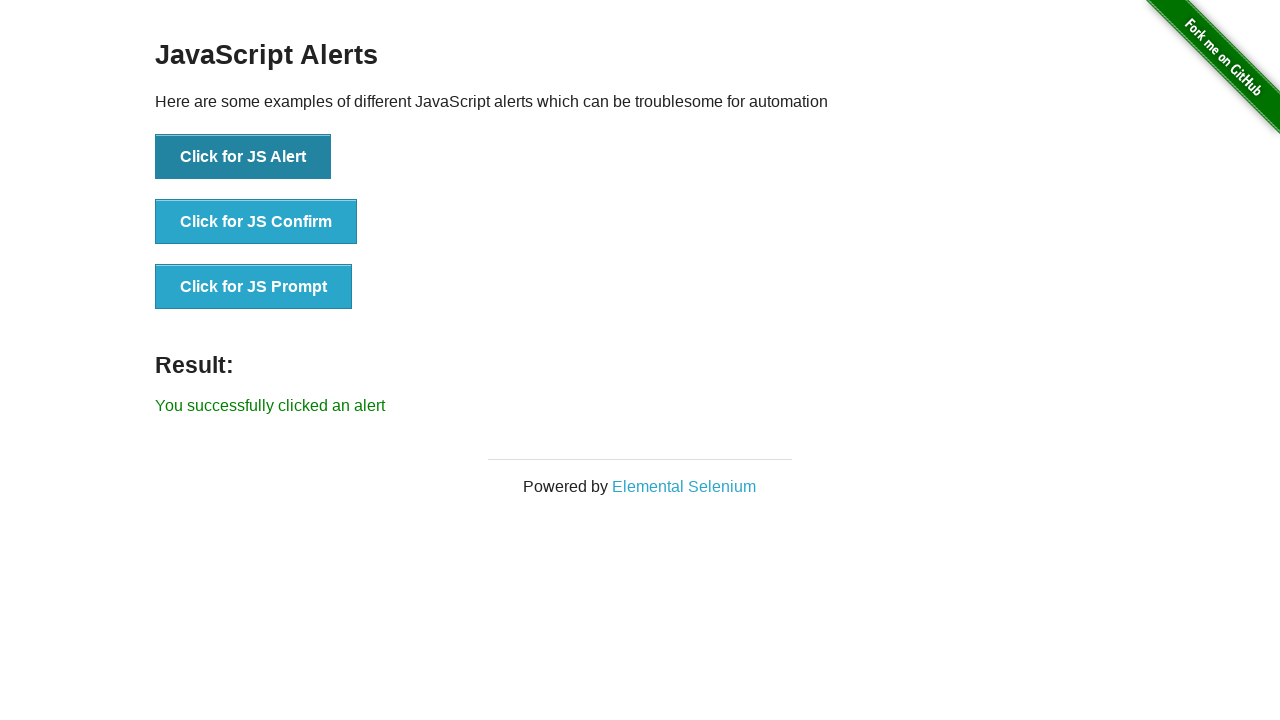

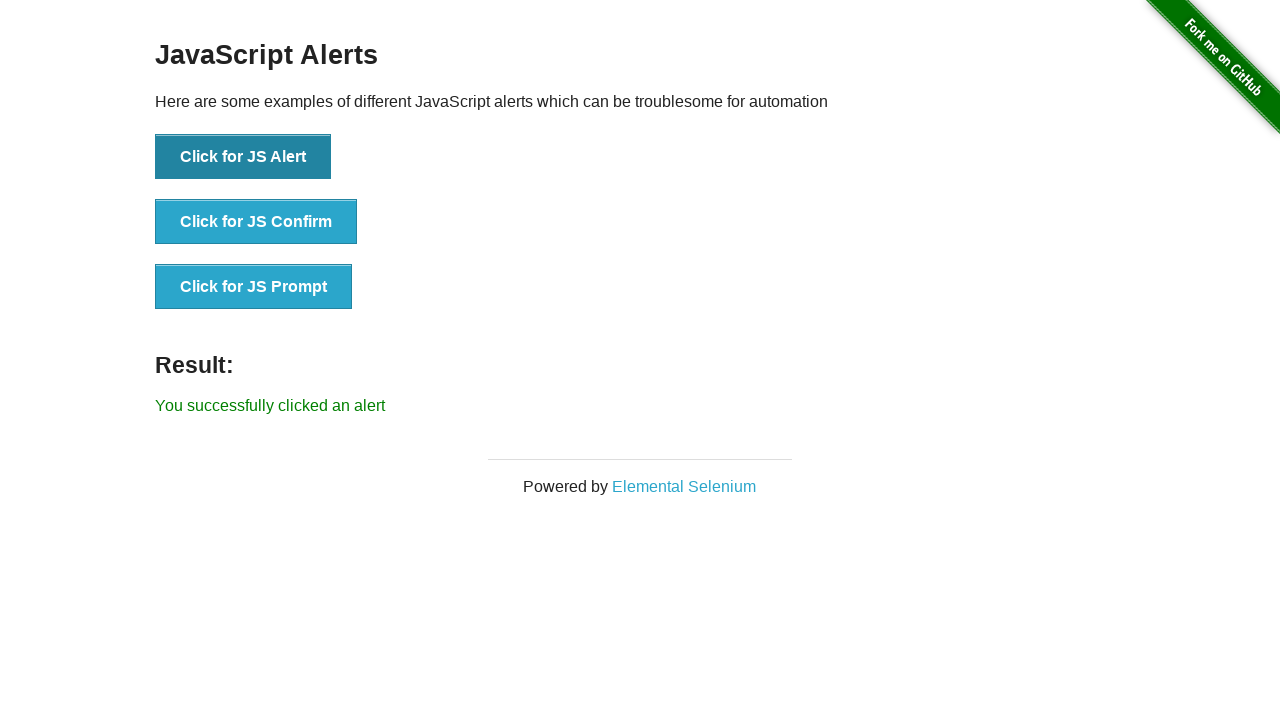